Tests multi-tab and multi-window browser interactions by opening menus in different tabs and windows, clicking on elements menu and submenu items like textbox and checkbox

Starting URL: https://testek.vn/lab/auto/web-elements/

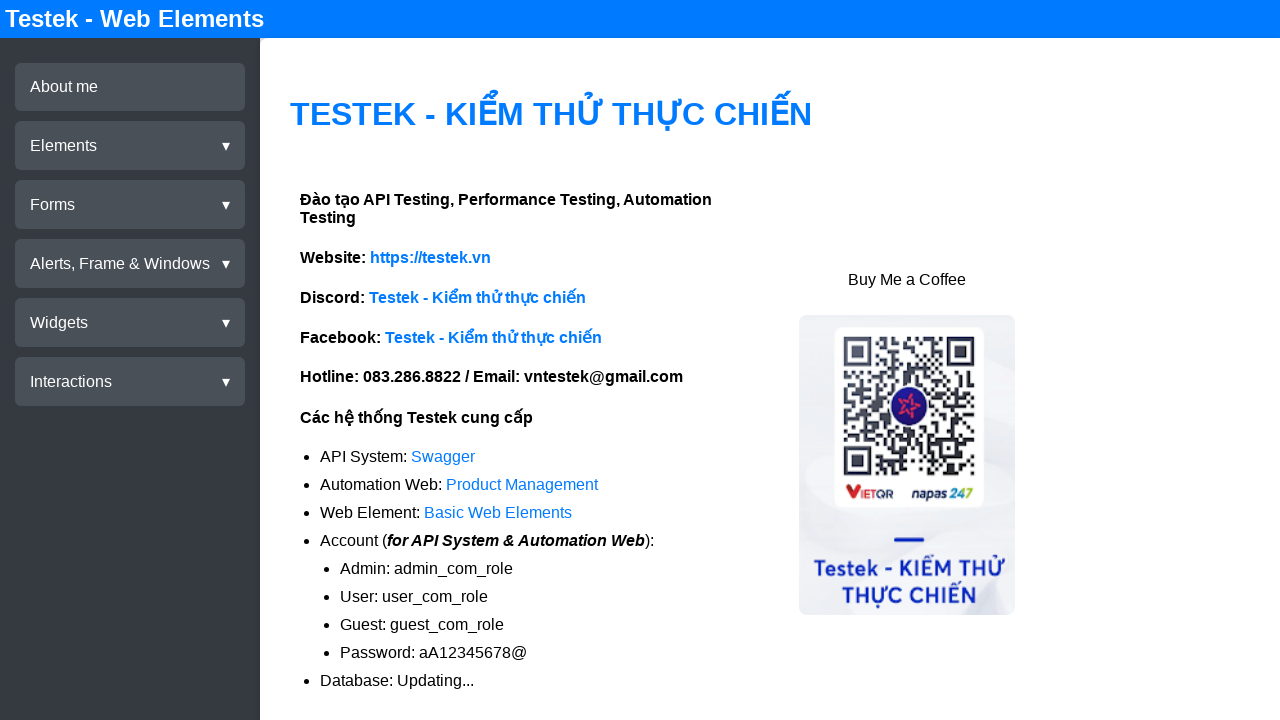

Clicked on elements menu in first tab at (130, 146) on xpath=//div[@test-id='menu-elements']
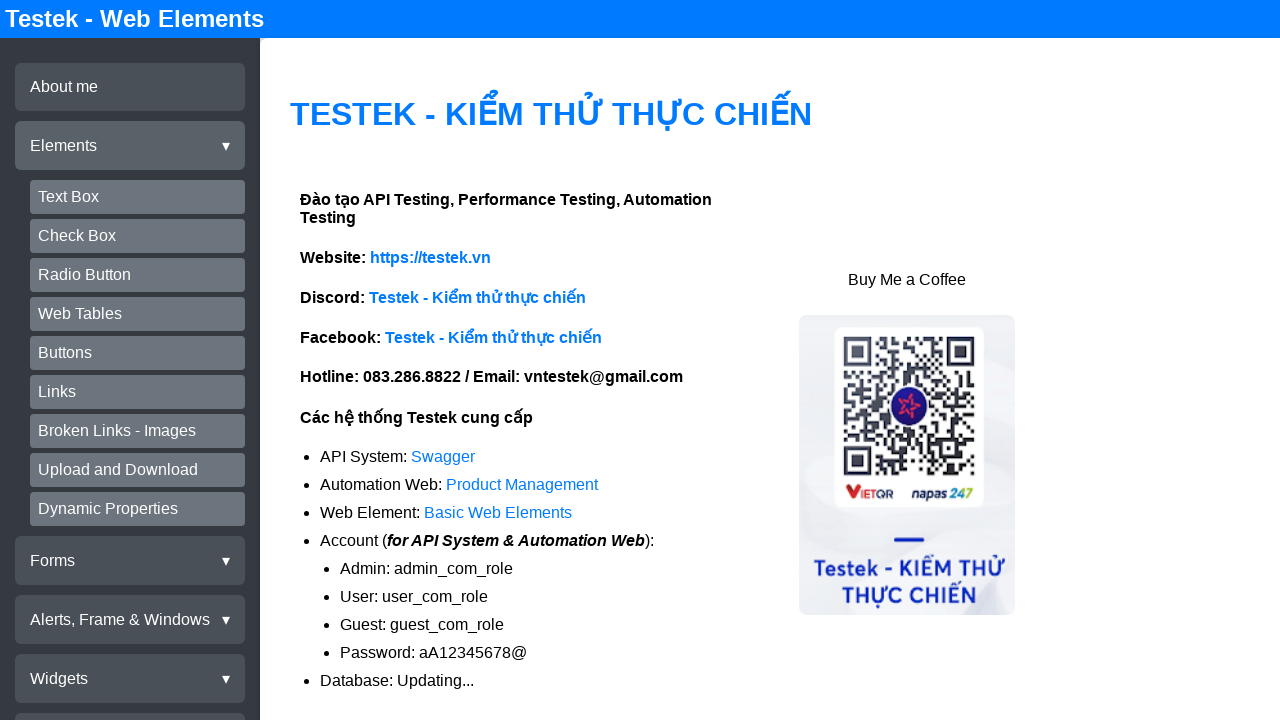

Clicked on textbox submenu in first tab at (138, 197) on xpath=//div[@test-id='submenu-textbox']
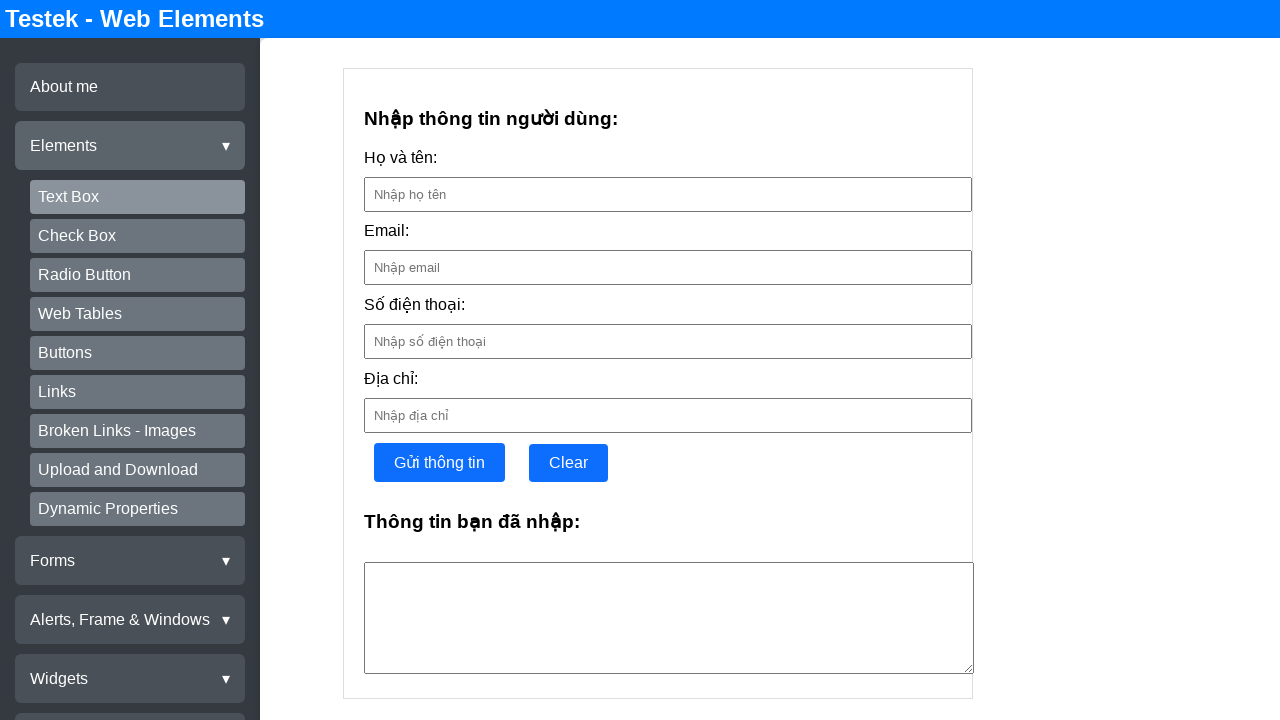

Opened a new tab
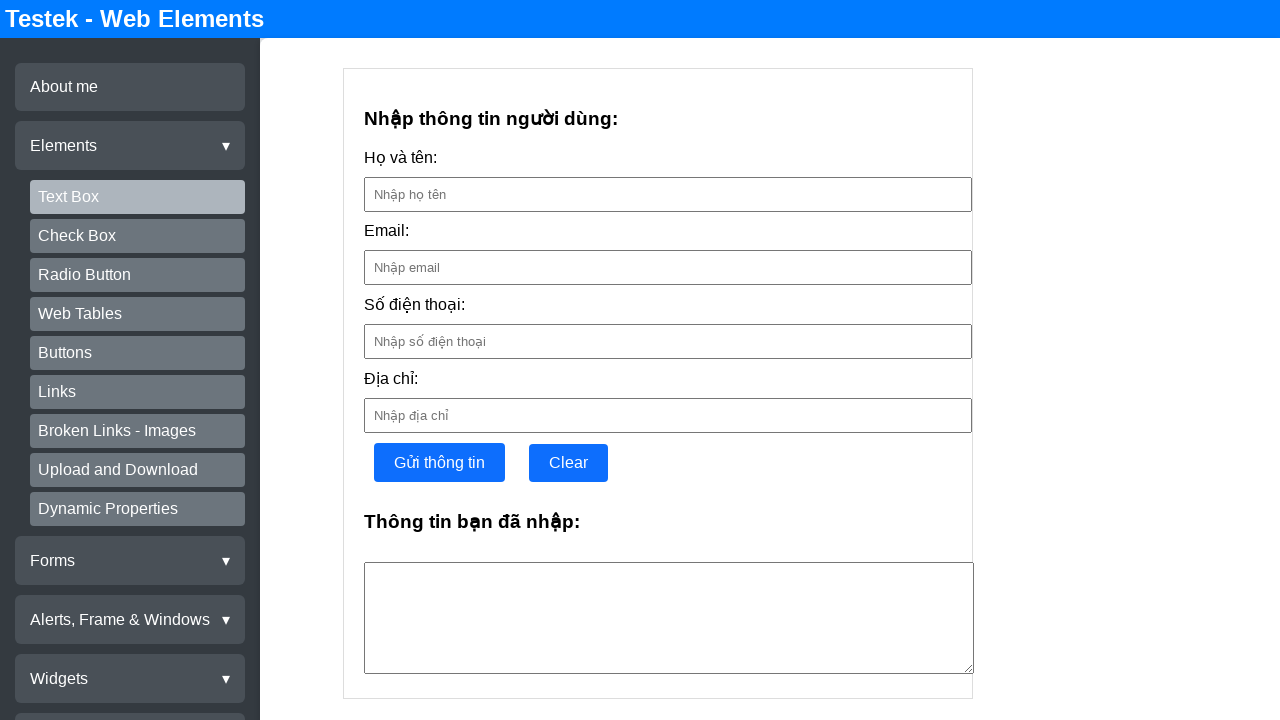

Navigated to web elements page in new tab
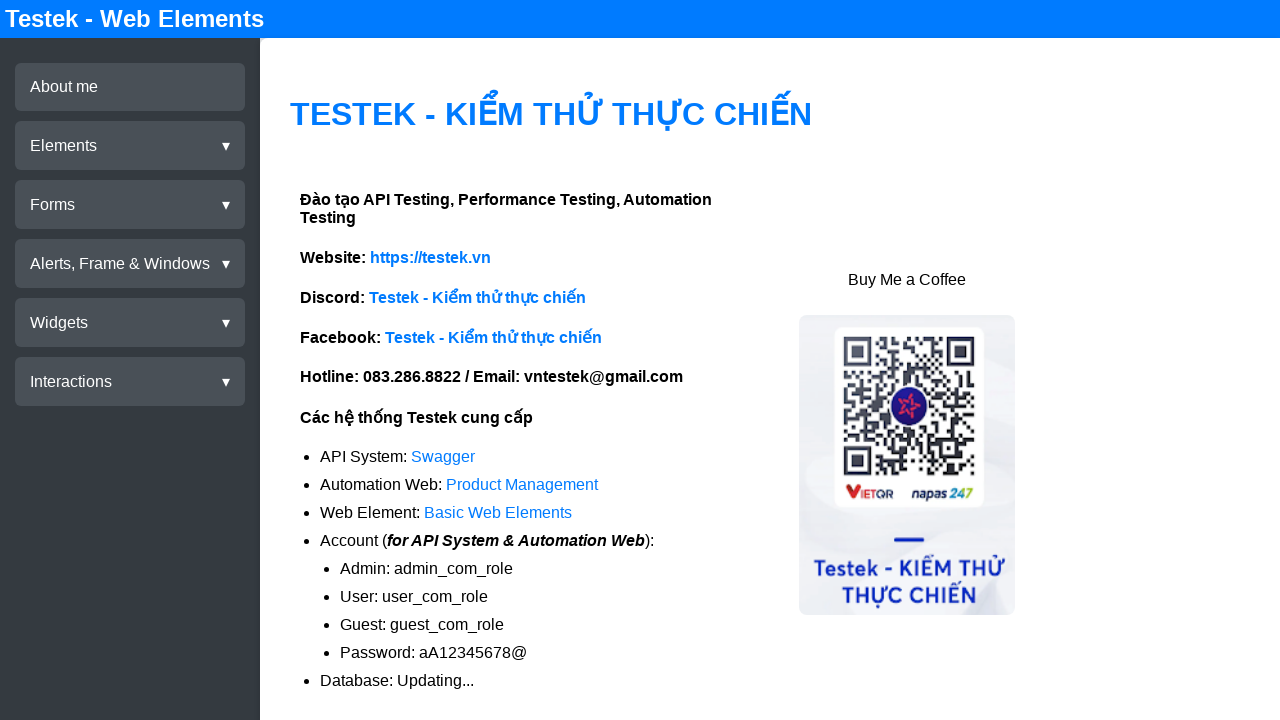

Clicked on elements menu in new tab at (130, 146) on xpath=//div[@test-id='menu-elements']
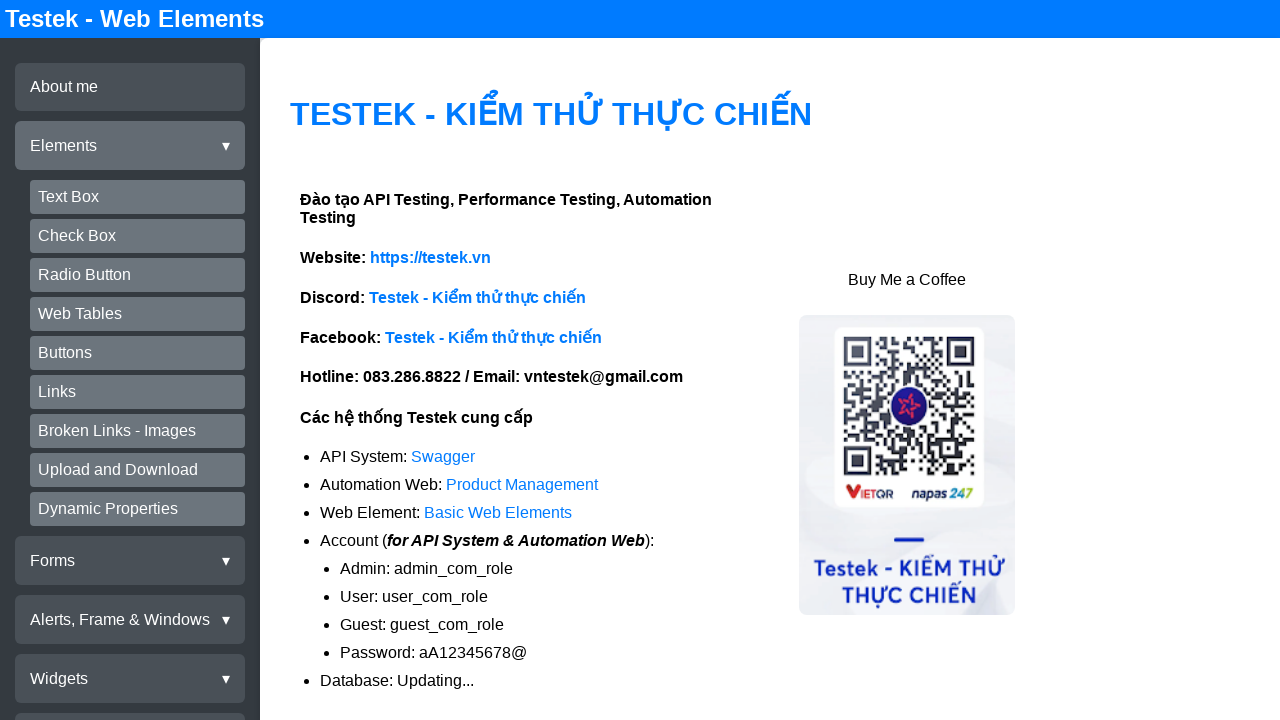

Clicked on checkbox submenu in new tab at (138, 236) on xpath=//div[@test-id='submenu-checkbox']
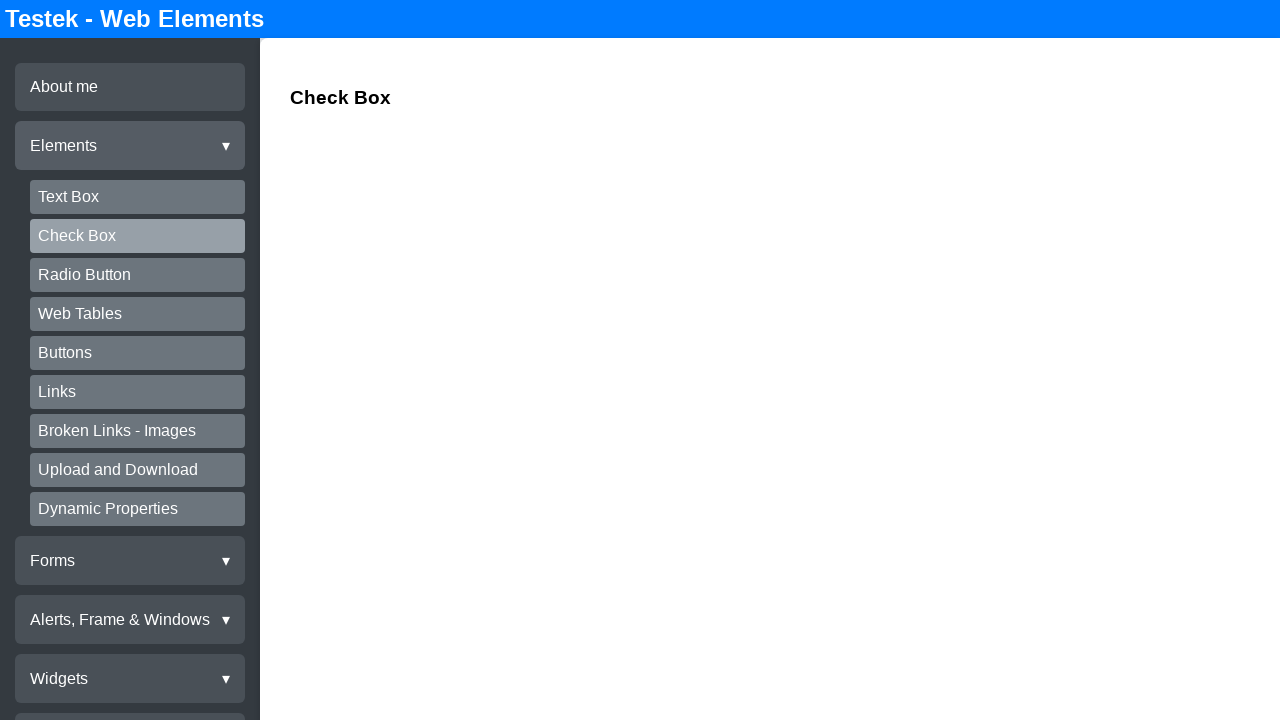

Opened first tab in first window simulation
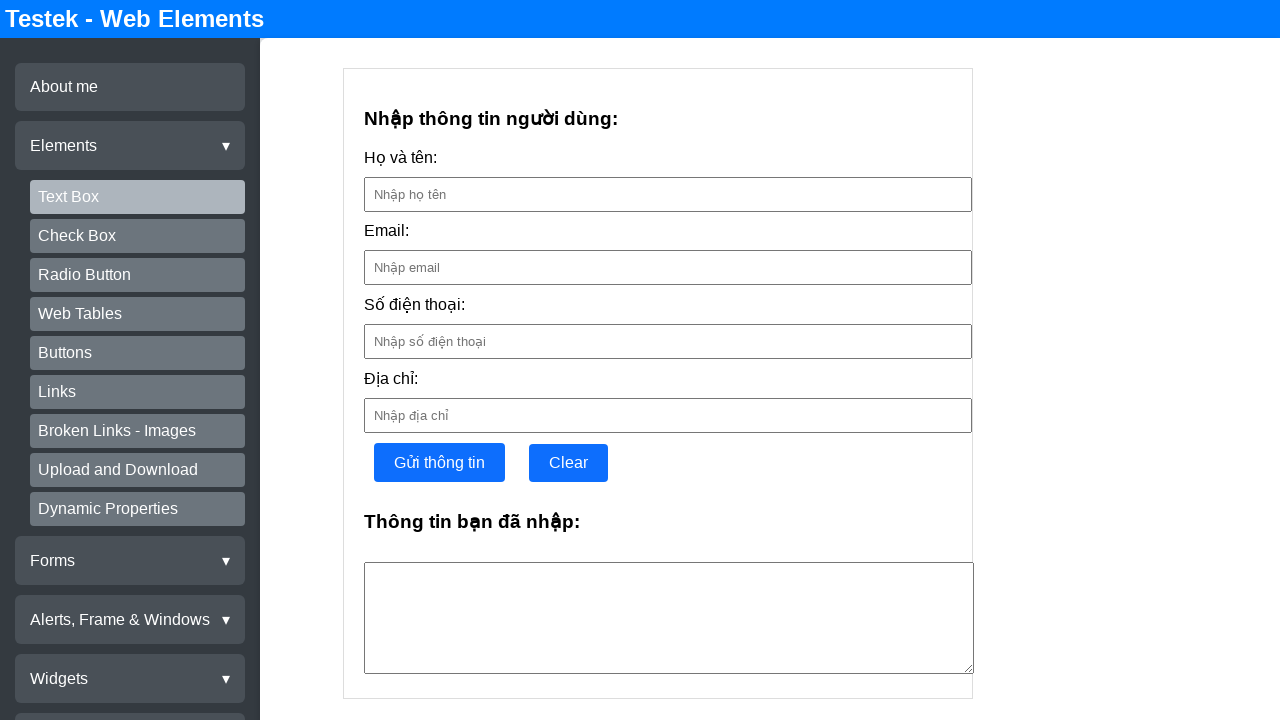

Navigated to web elements page in first window tab 1
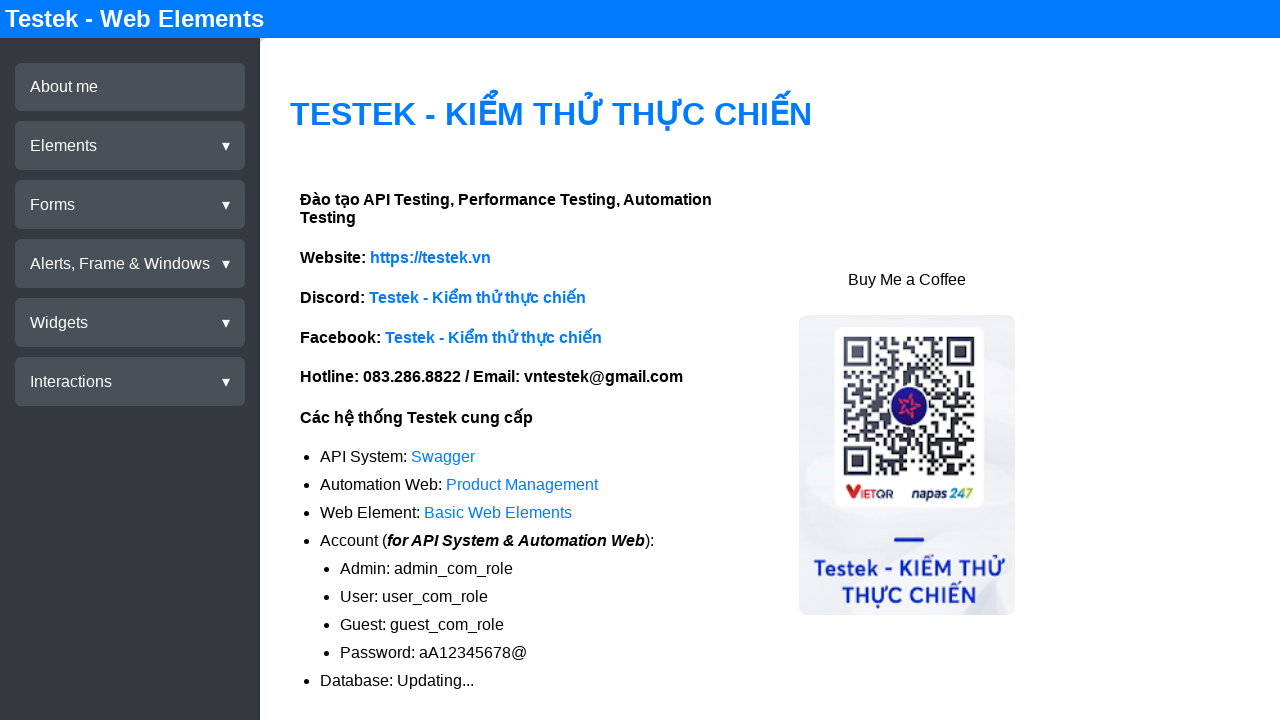

Opened second tab in first window simulation
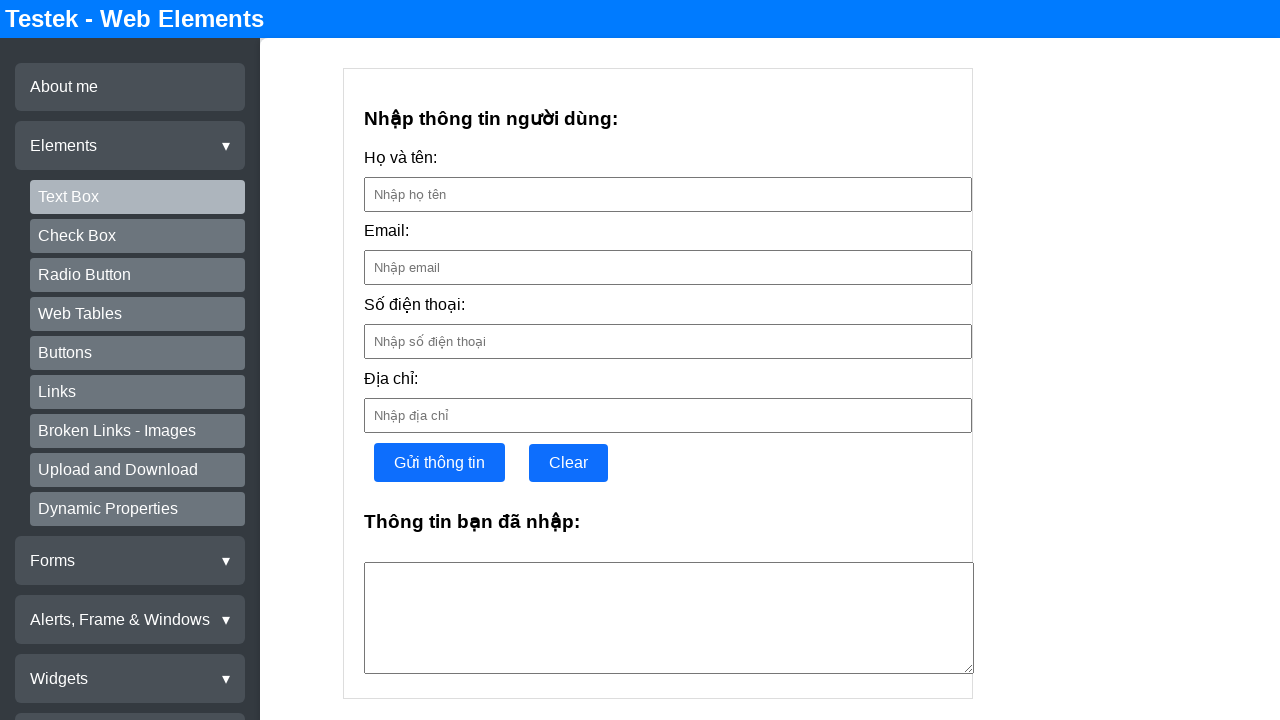

Navigated to web elements page in first window tab 2
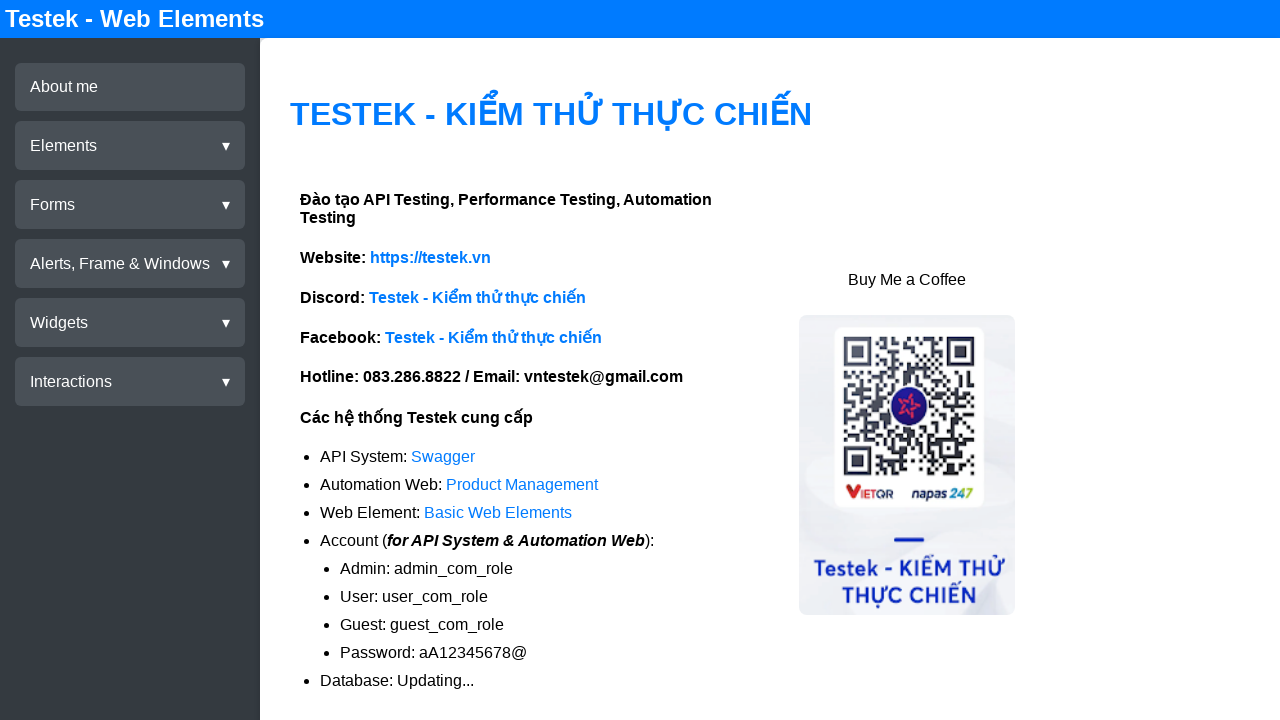

Clicked on elements menu in first window tab 2 at (130, 146) on xpath=//div[@test-id='menu-elements']
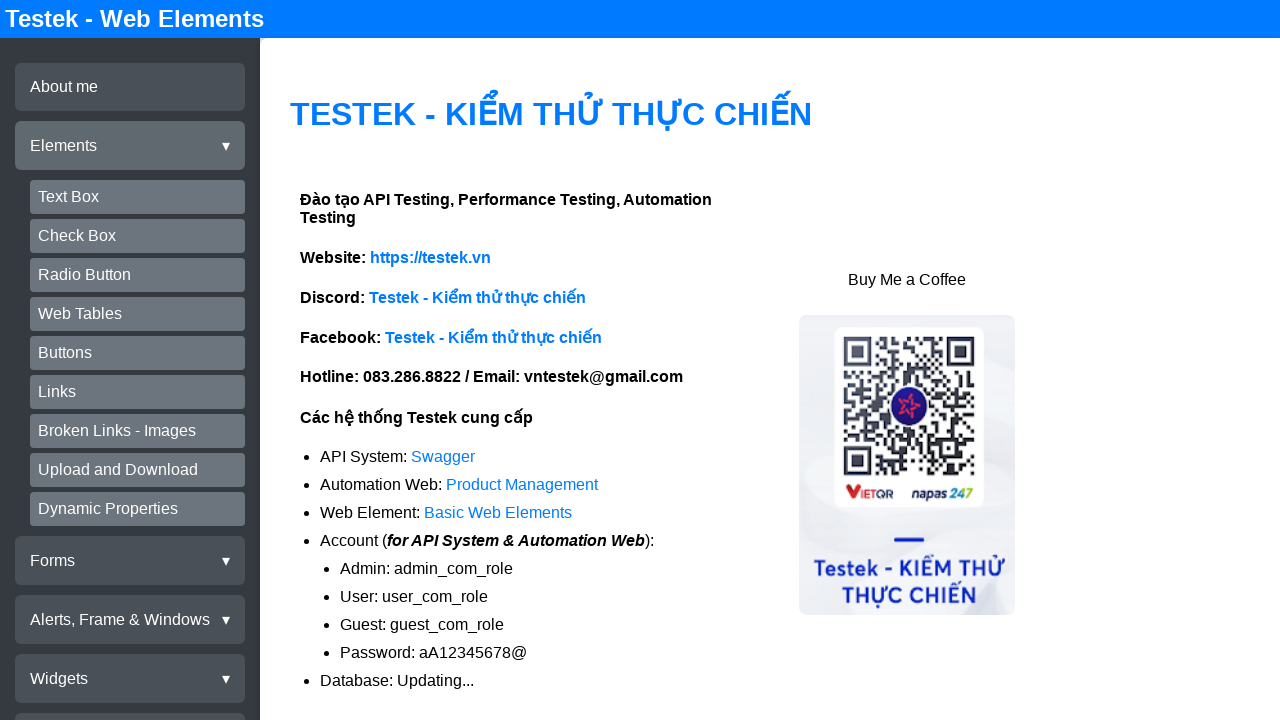

Clicked on checkbox submenu in first window tab 2 at (138, 236) on xpath=//div[@test-id='submenu-checkbox']
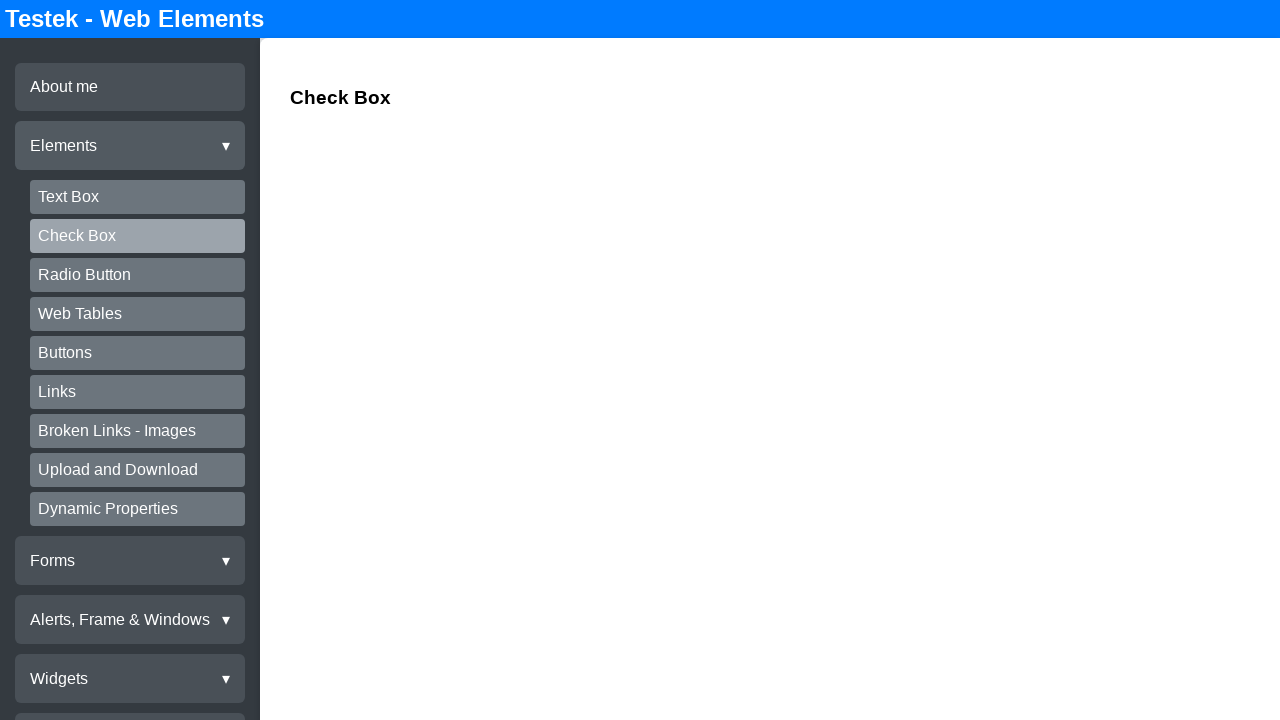

Opened first tab in second window simulation
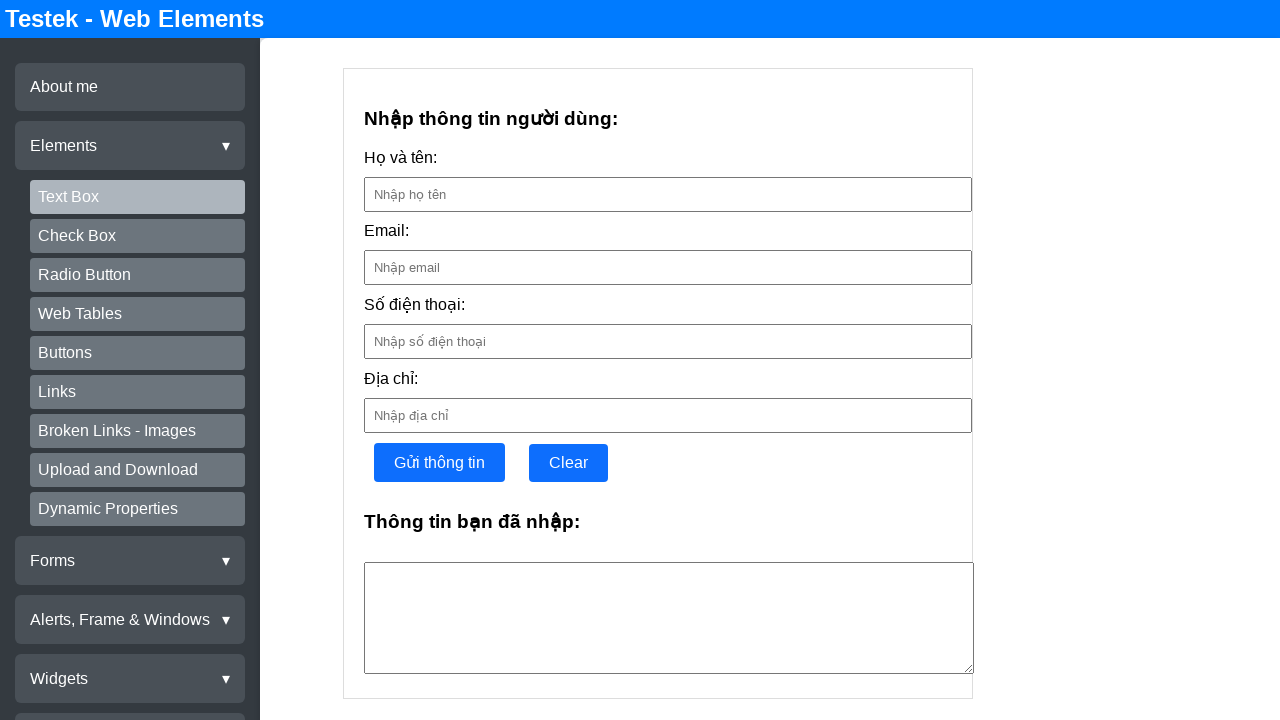

Navigated to web elements page in second window tab 1
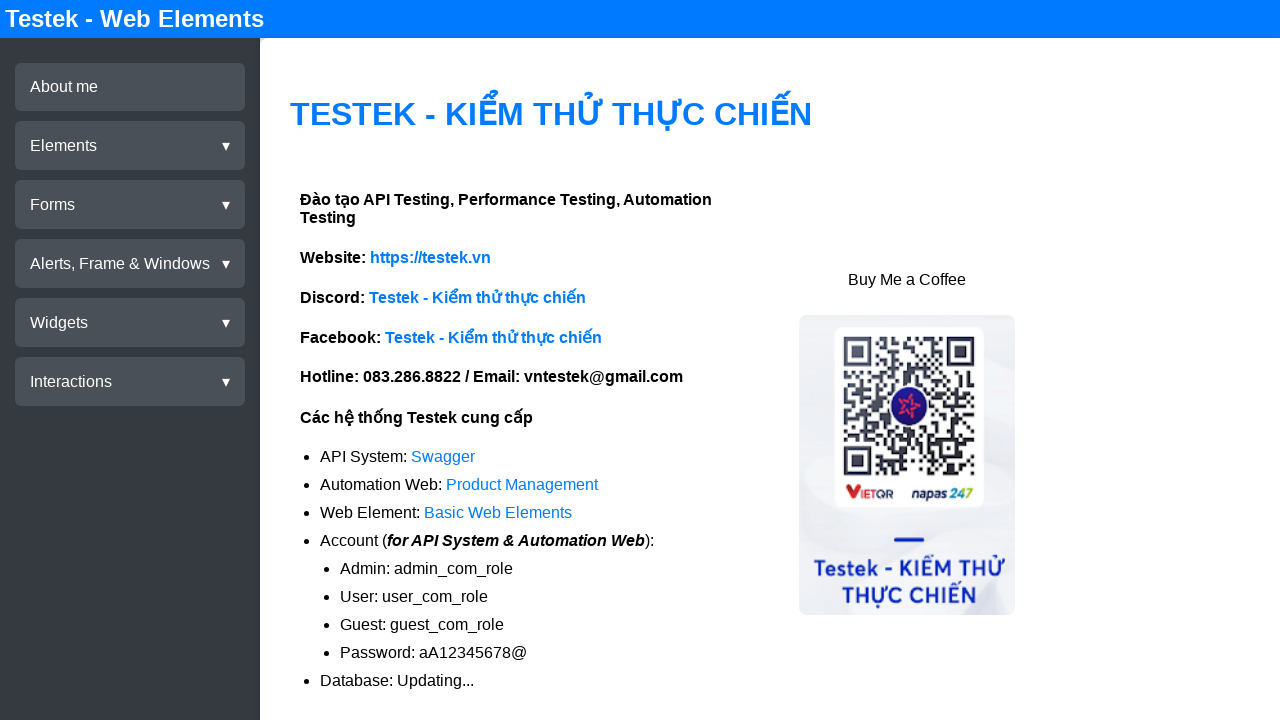

Opened second tab in second window simulation
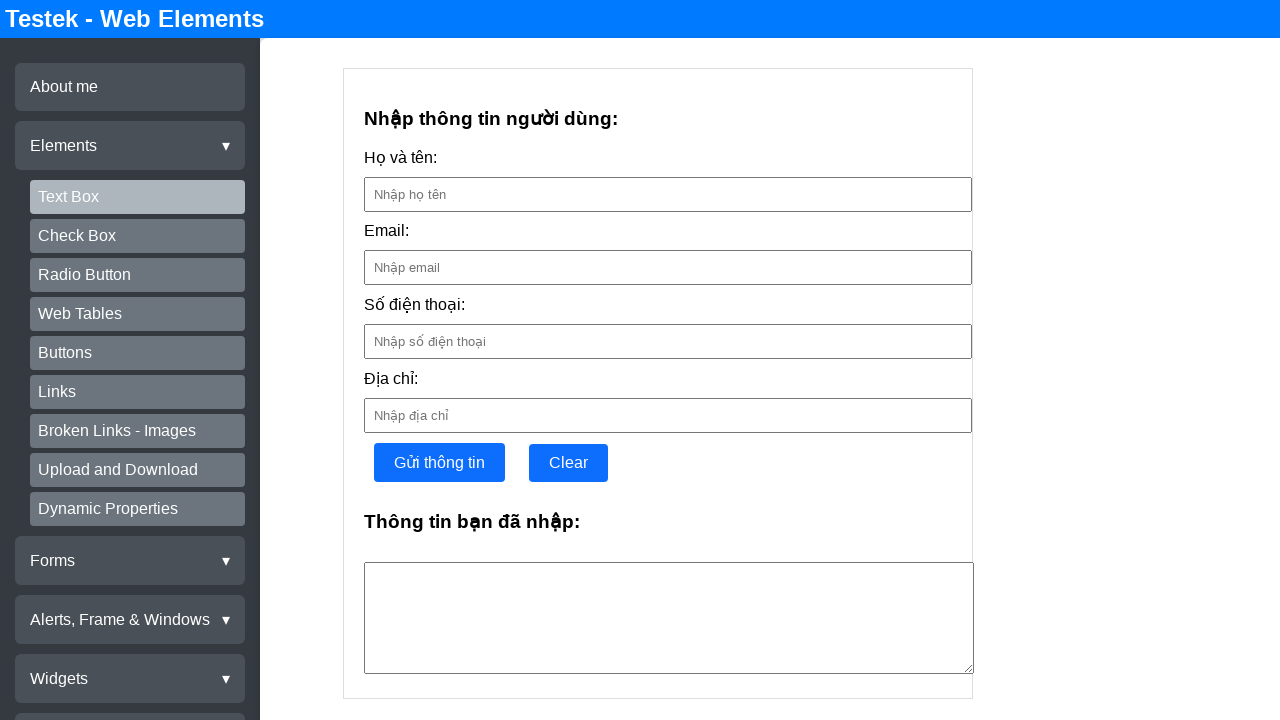

Navigated to web elements page in second window tab 2
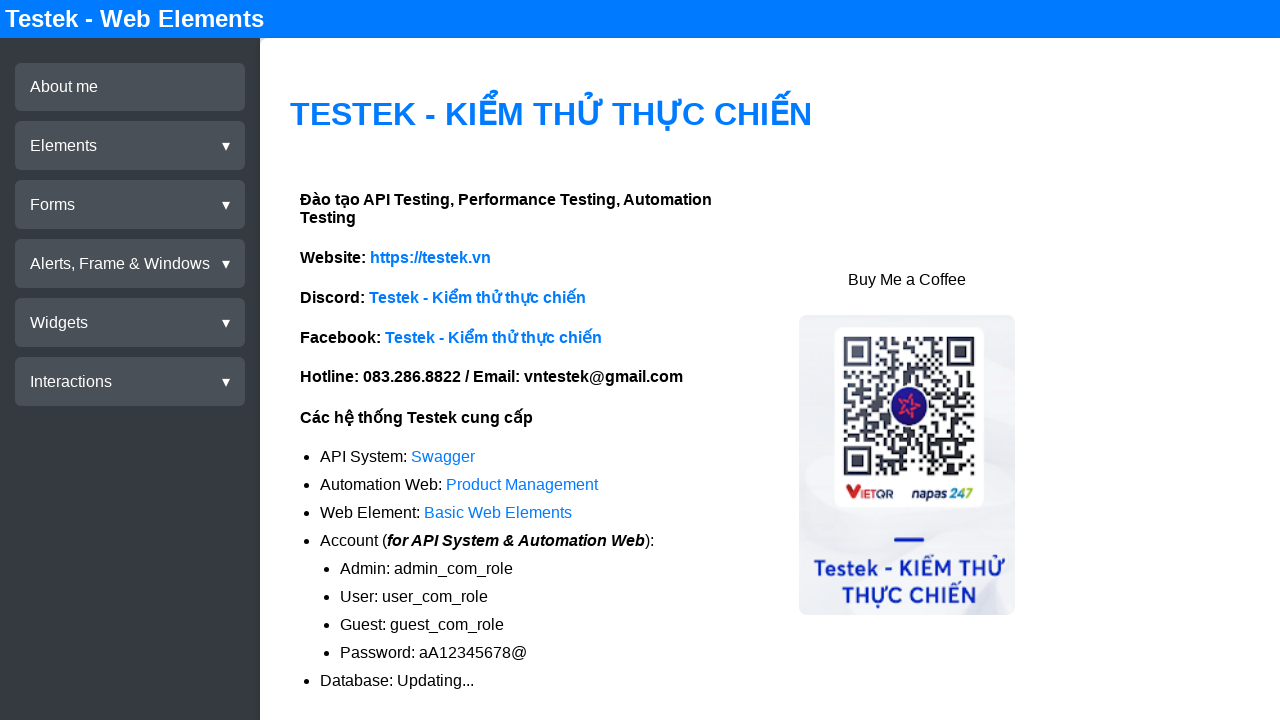

Clicked on elements menu in second window tab 2 at (130, 146) on xpath=//div[@test-id='menu-elements']
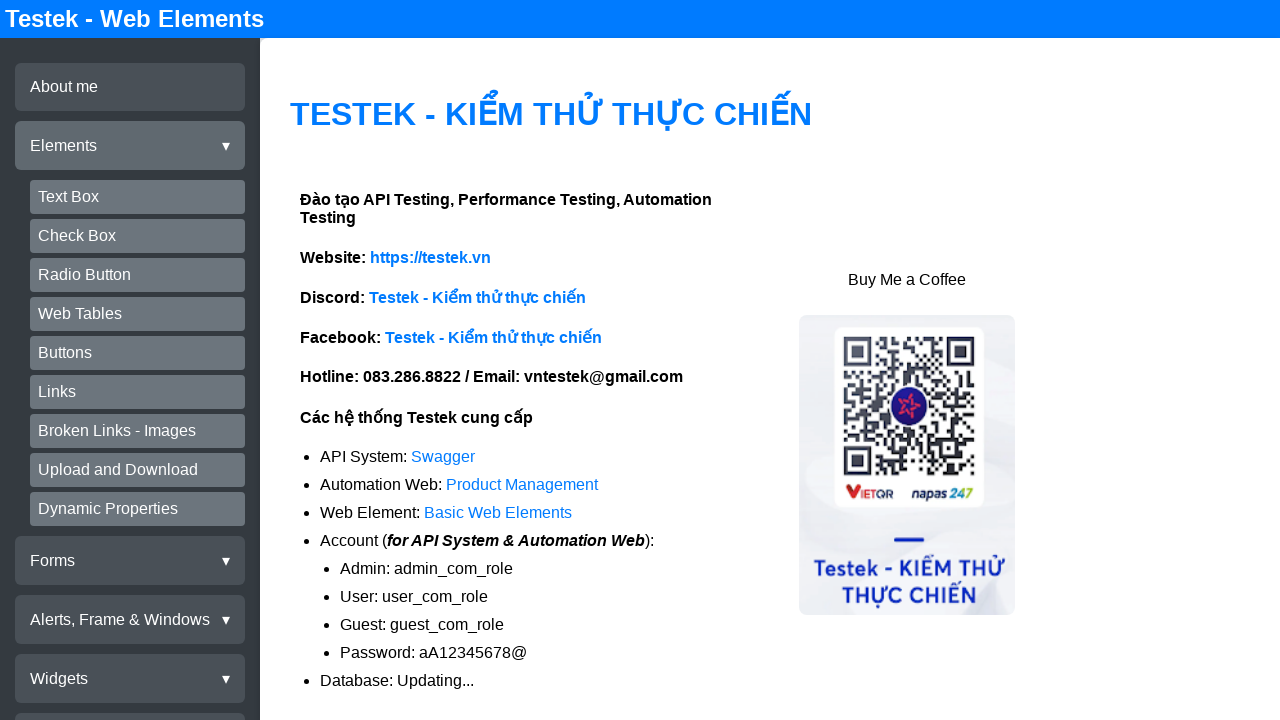

Clicked on checkbox submenu in second window tab 2 at (138, 236) on xpath=//div[@test-id='submenu-checkbox']
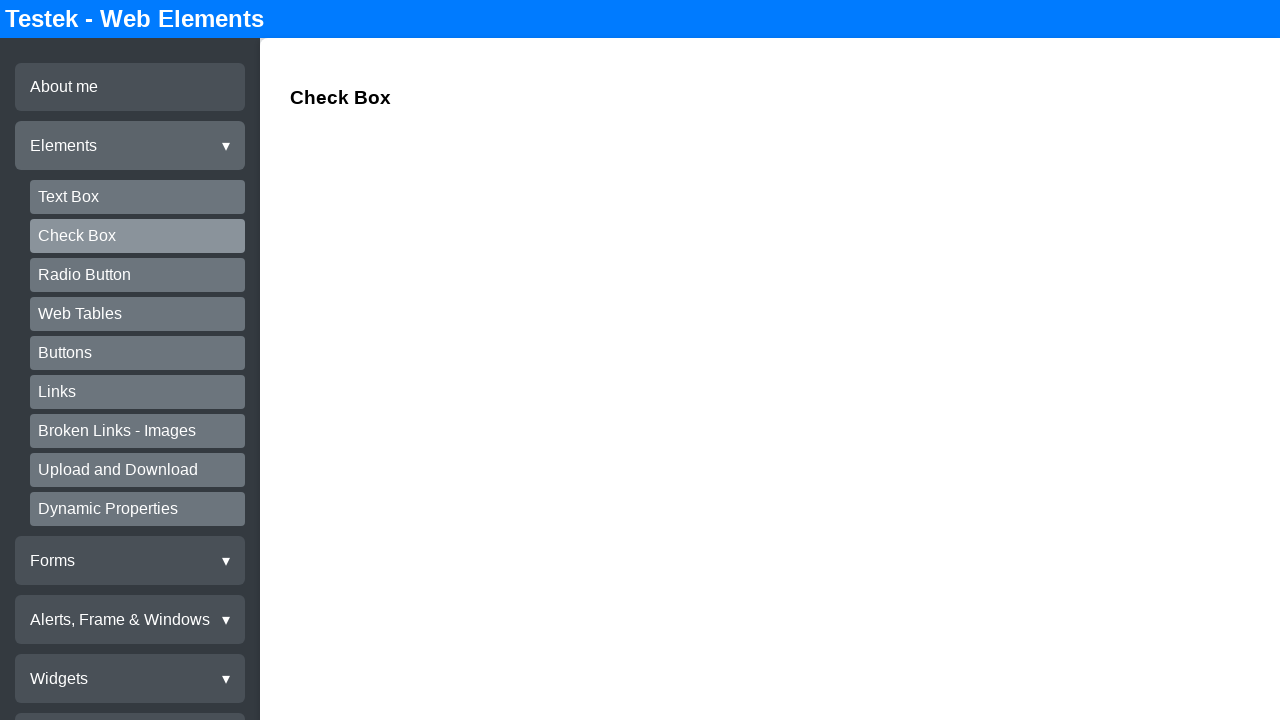

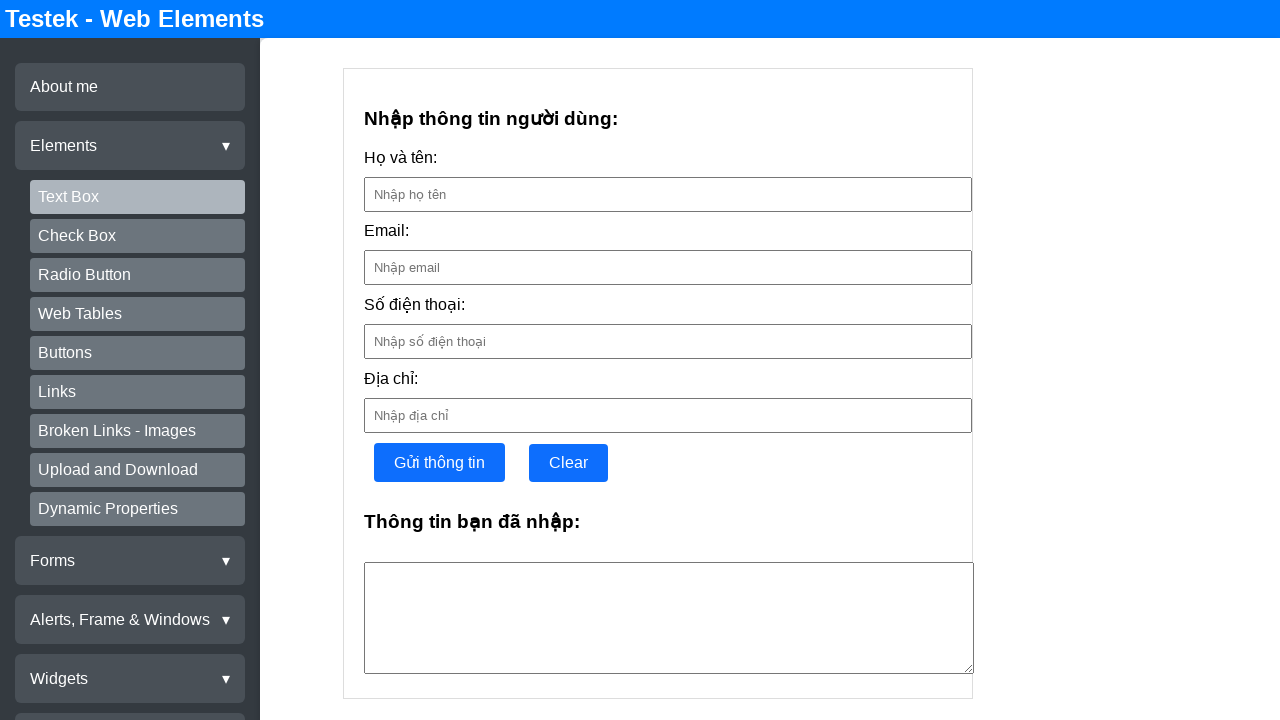